Tests entering text in a JavaScript prompt dialog, dismissing it, and verifying 'null' is displayed

Starting URL: https://the-internet.herokuapp.com/javascript_alerts

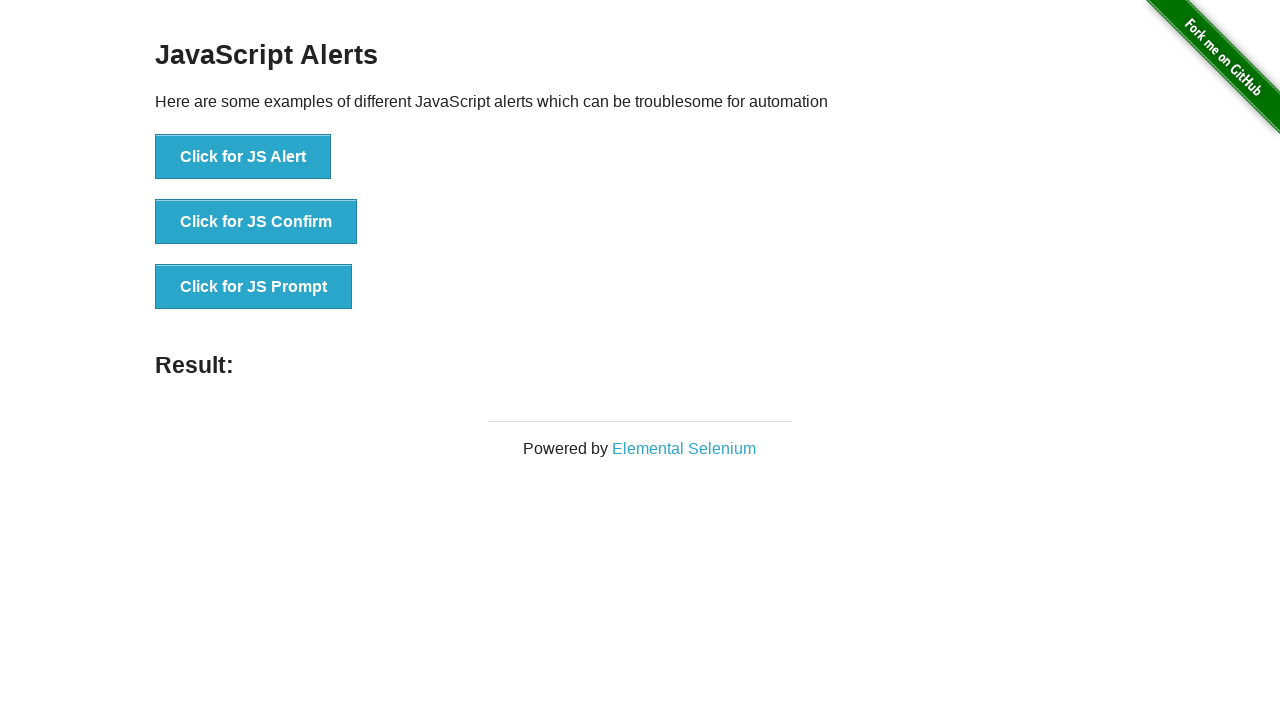

Set up dialog handler to dismiss prompts
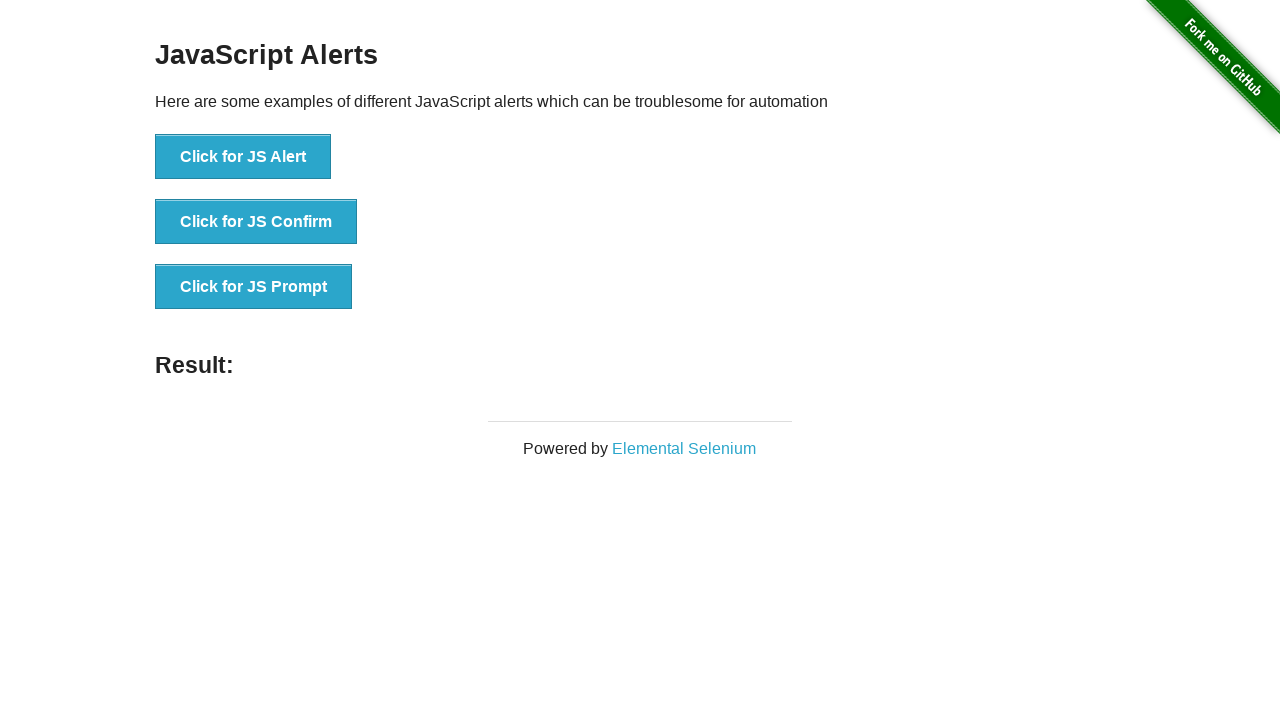

Clicked the JS Prompt button at (254, 287) on [onclick='jsPrompt()']
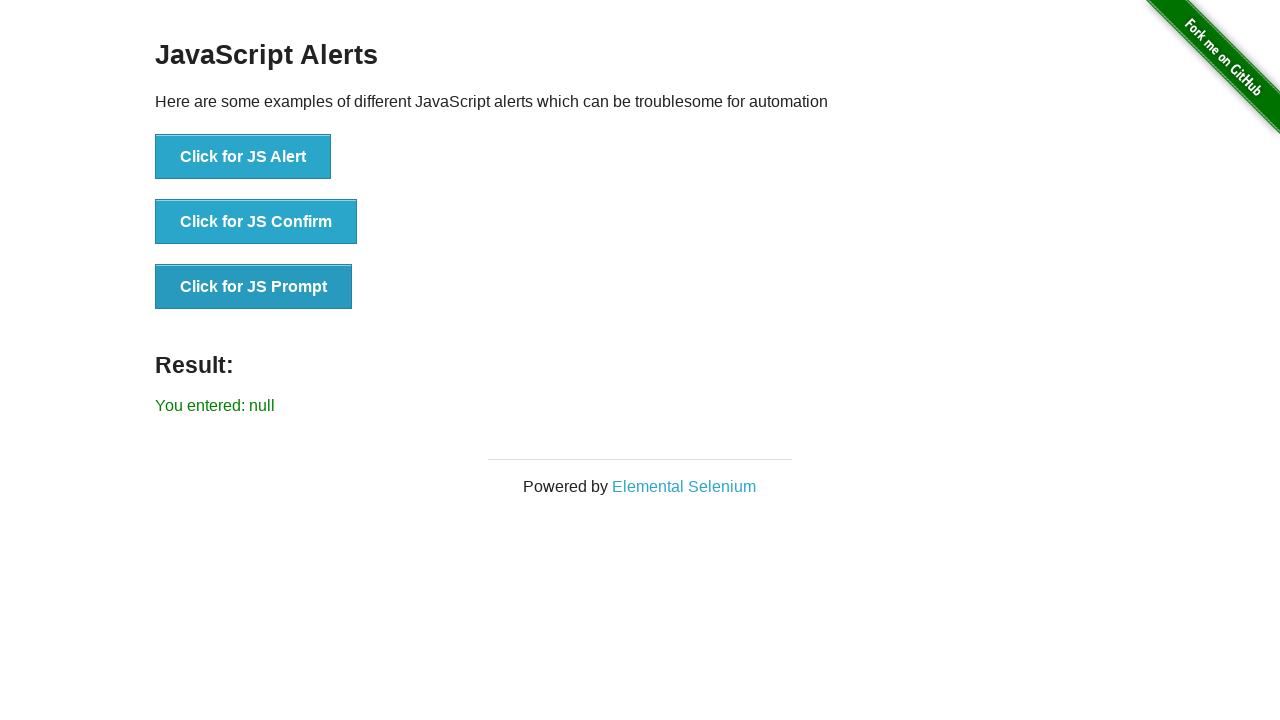

Result element loaded after dismissing prompt
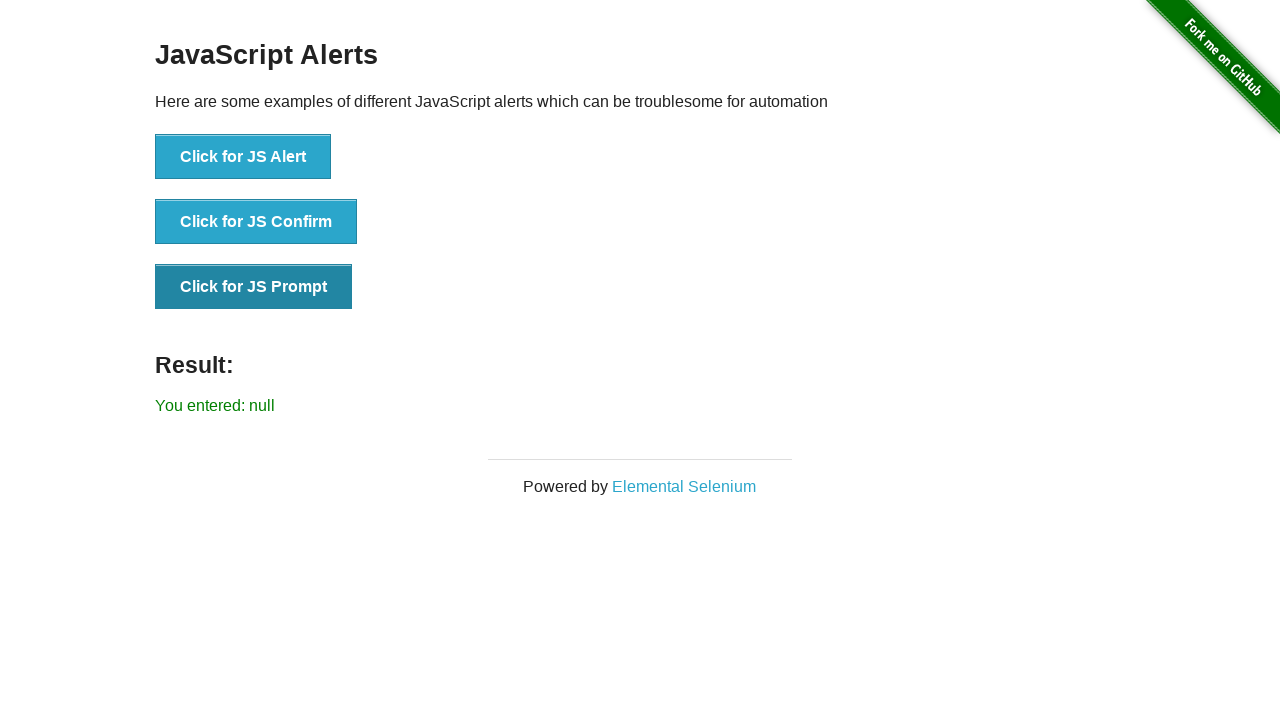

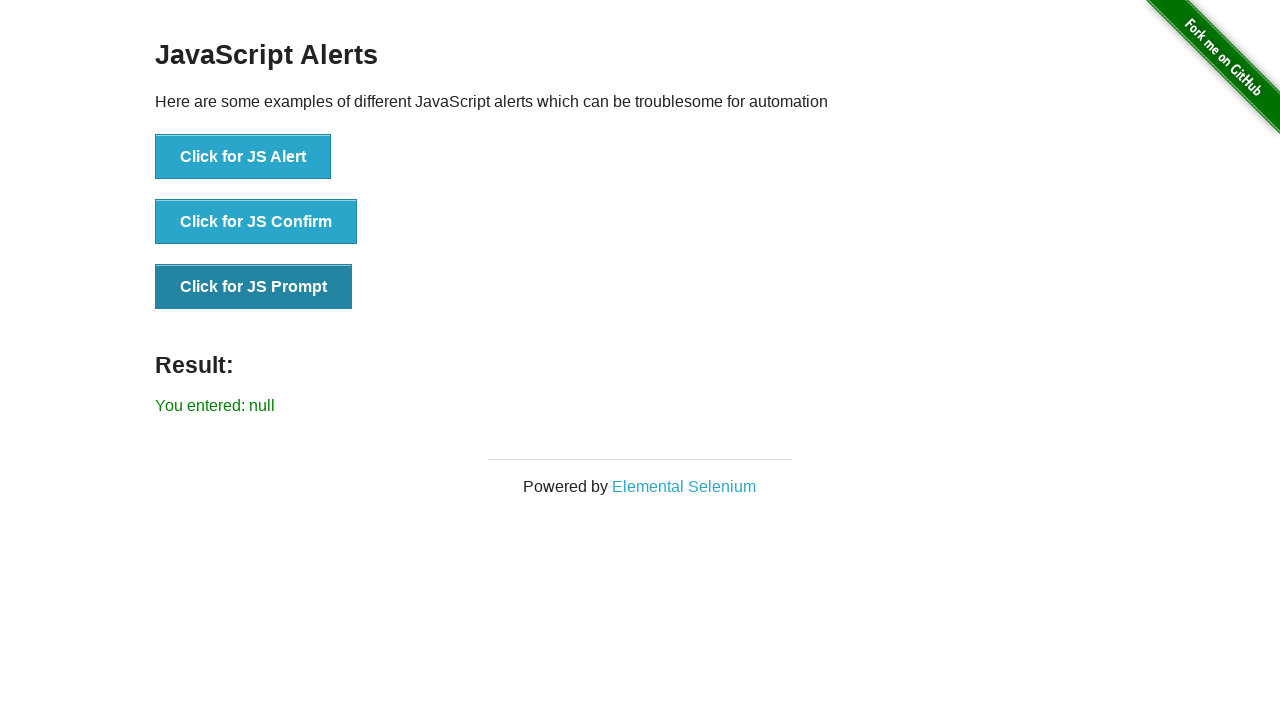